Tests various select menu interactions on DemoQA including dropdown selects, old-style select menus, standard multi-select, and multiselect dropdowns by selecting options and verifying they are displayed/selected.

Starting URL: https://demoqa.com/select-menu

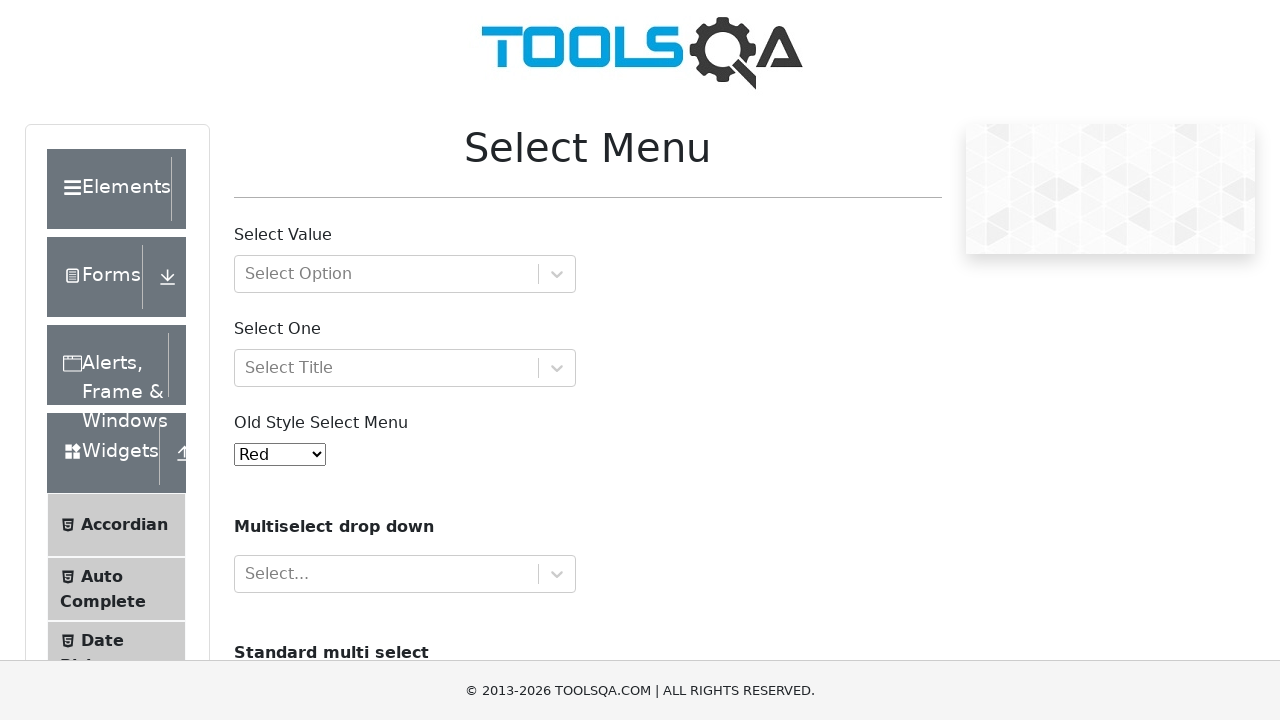

Clicked Select Value dropdown to open it at (405, 274) on xpath=//div[@class='mt-2 row'][1]/div/div
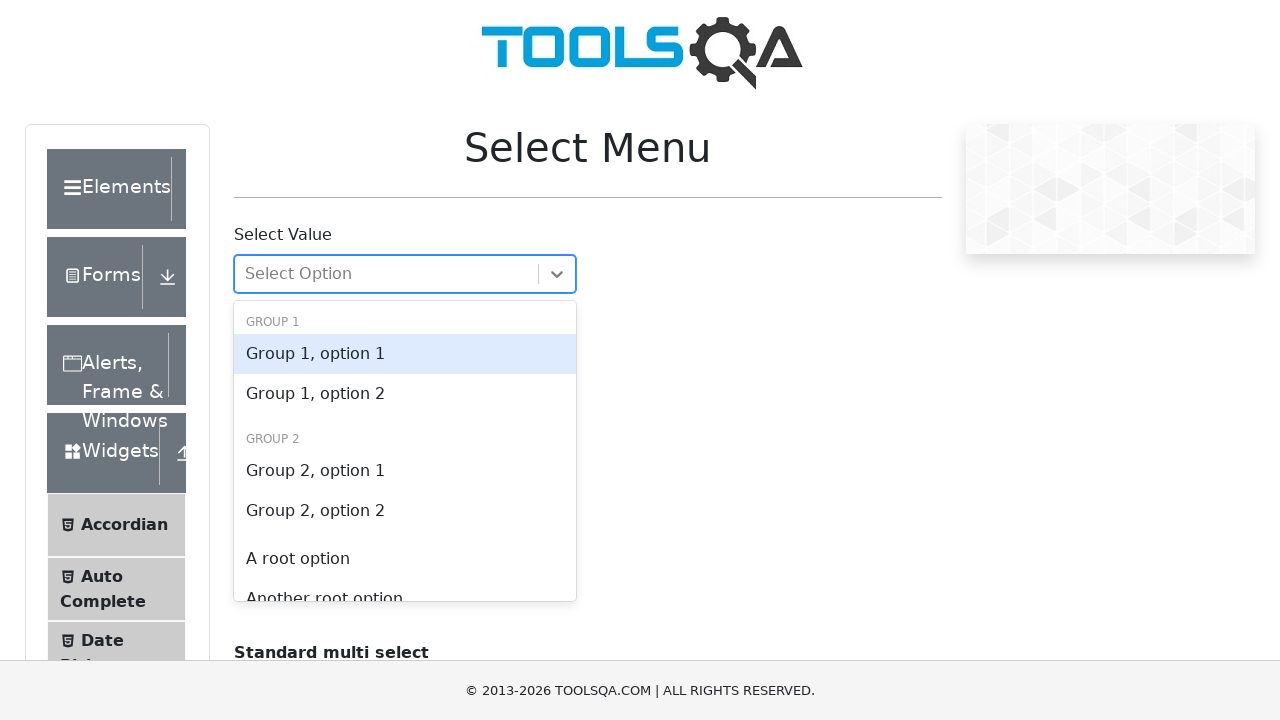

Waited for 'Group 1, option 2' option to appear
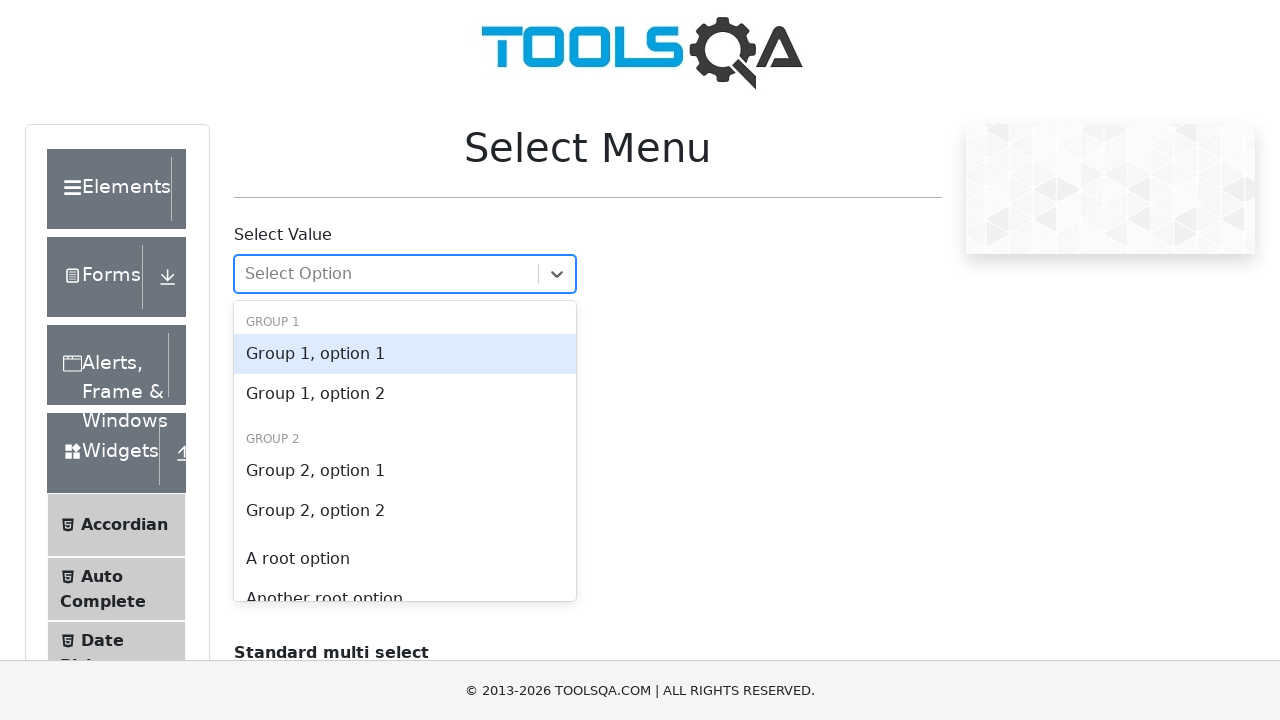

Selected 'Group 1, option 2' from Select Value dropdown at (405, 394) on xpath=//div[text()='Group 1, option 2']
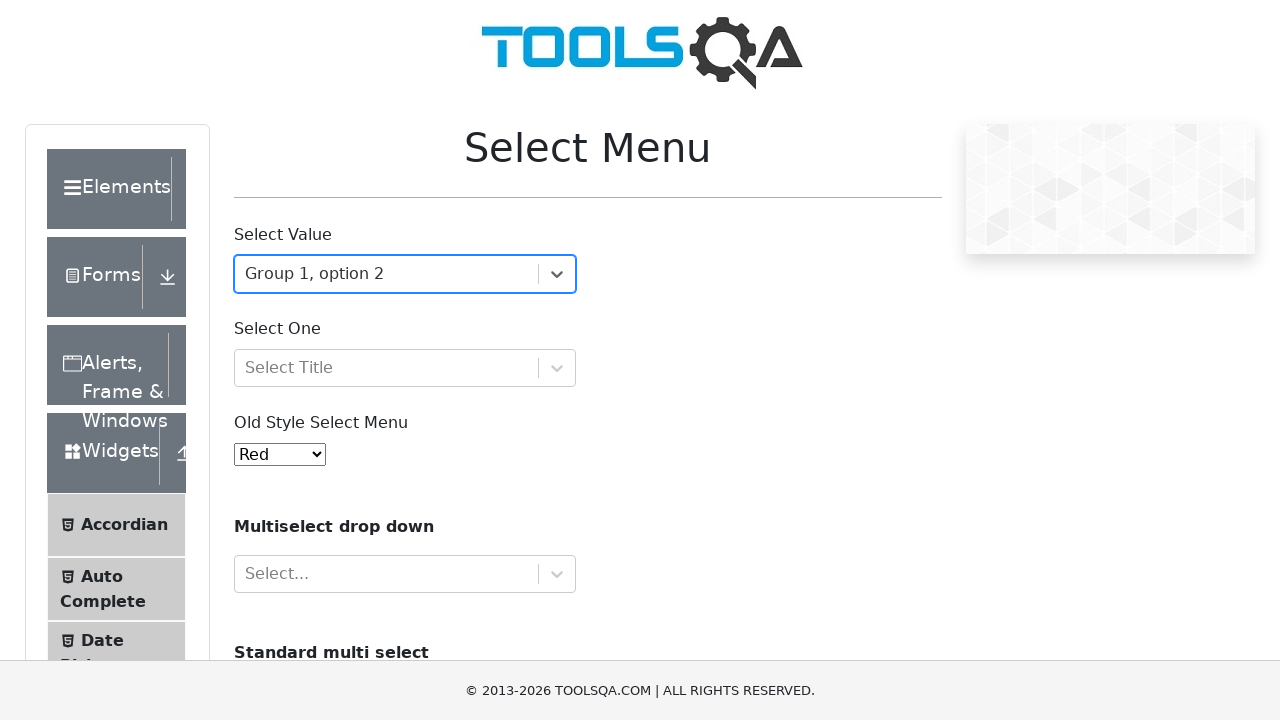

Scrolled to Select One section
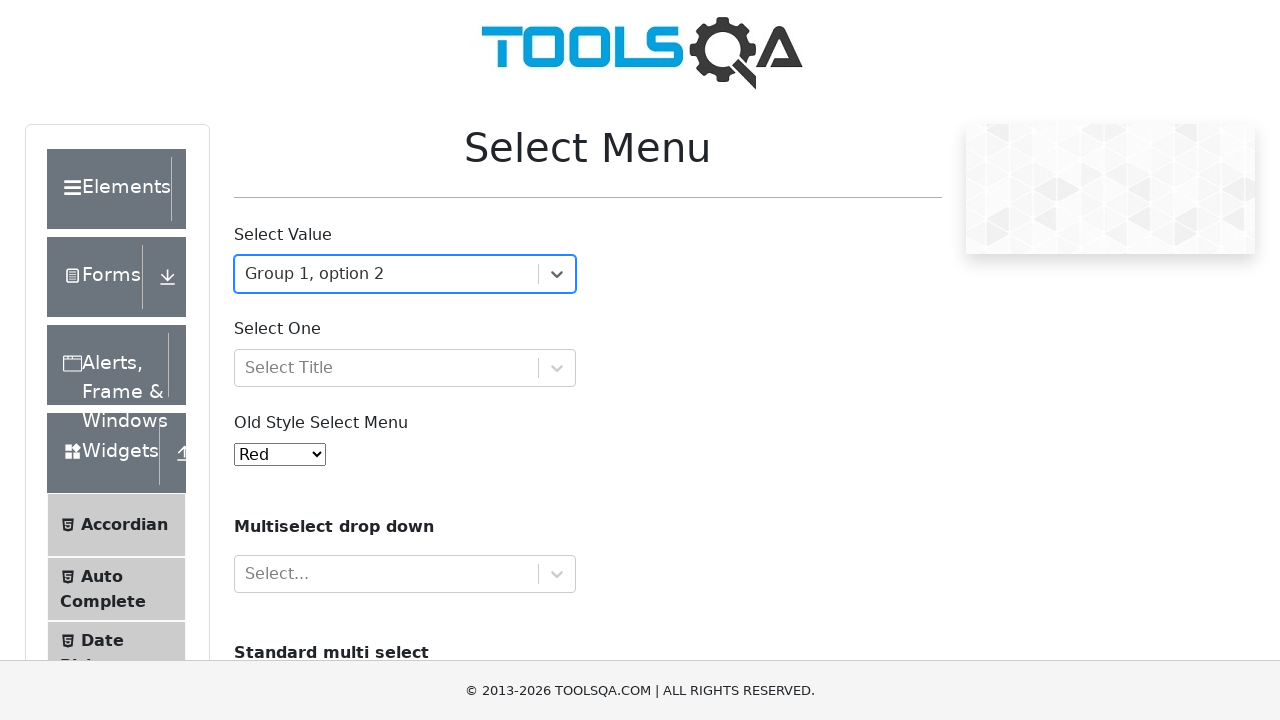

Clicked Select One dropdown to open it at (405, 368) on xpath=//div[@class='mt-2 row'][2]/div/div
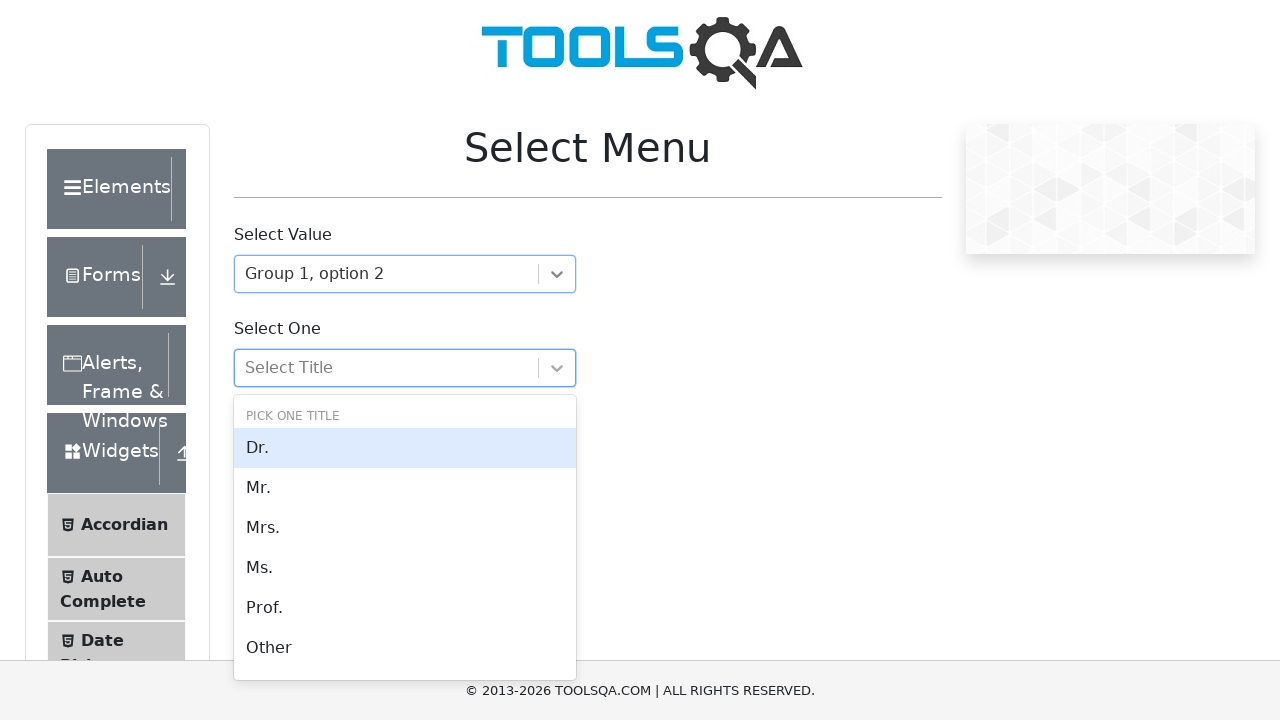

Waited for 'Mrs.' option to appear
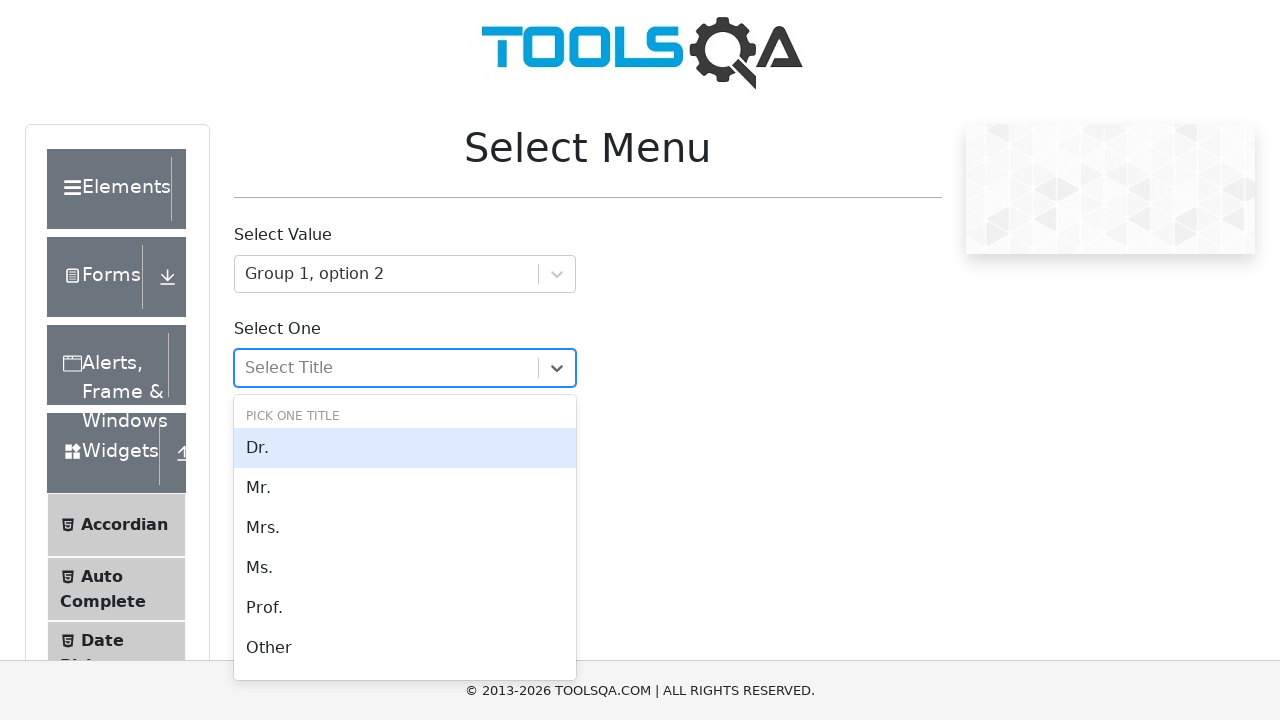

Selected 'Mrs.' from Select One dropdown at (405, 528) on xpath=//div[text()='Mrs.']
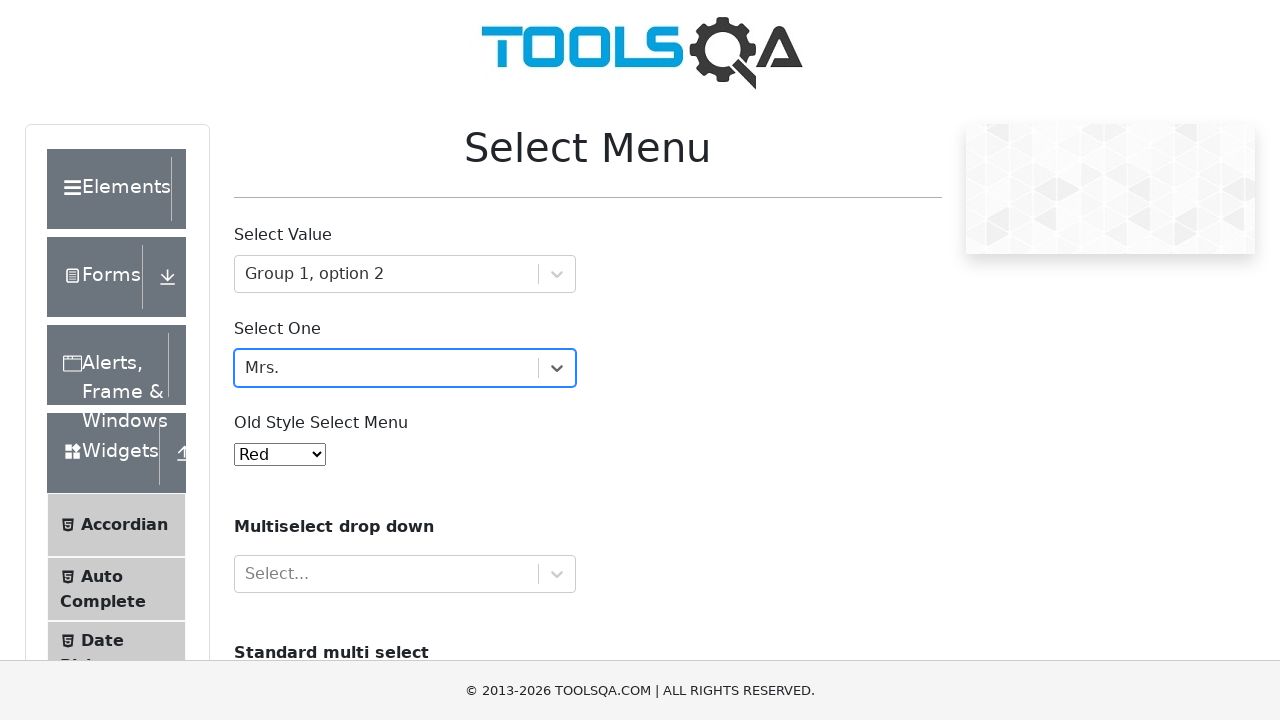

Scrolled to Old Style Select Menu section
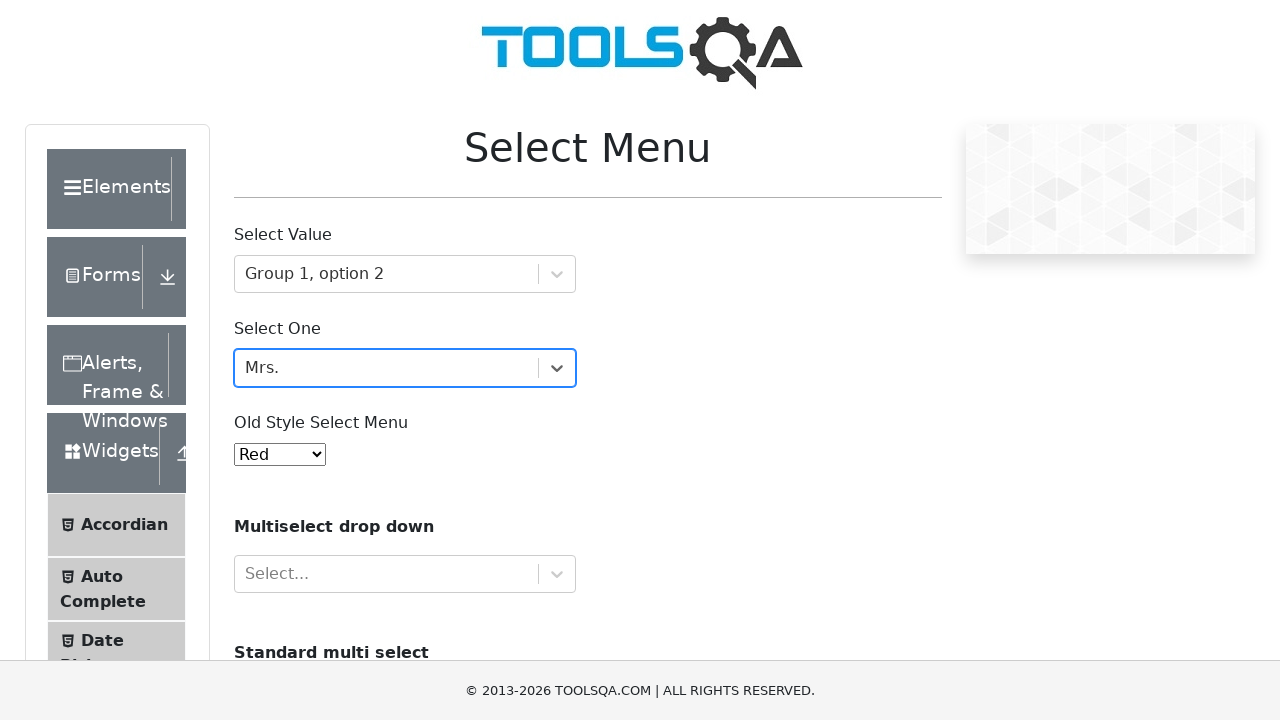

Selected Yellow (value 3) from Old Style Select Menu on #oldSelectMenu
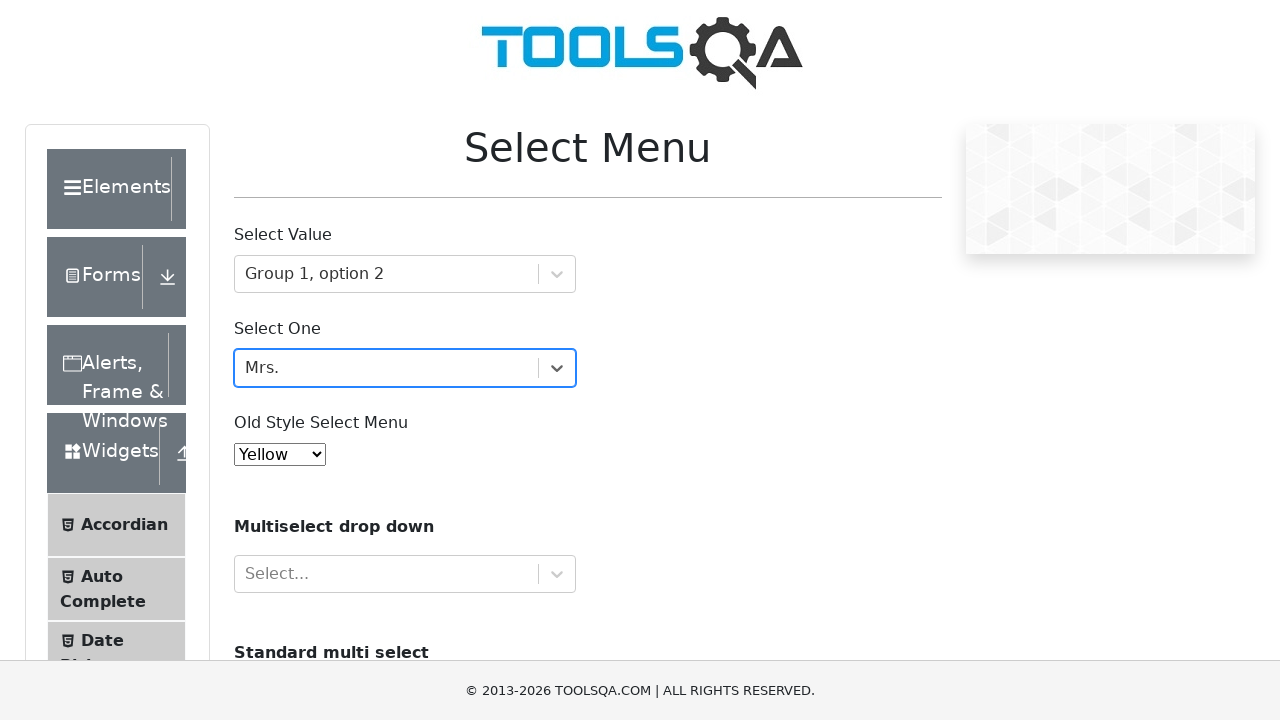

Scrolled to Standard Multi Select section
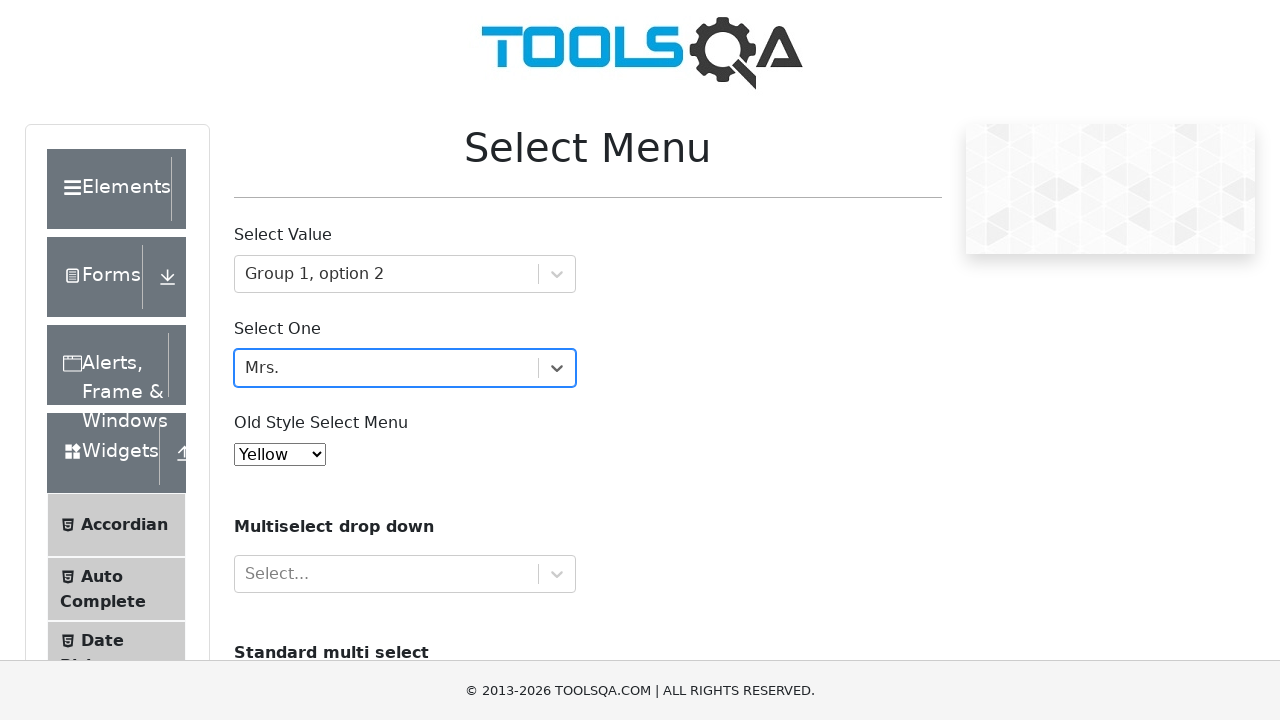

Selected Saab and Audi in Standard Multi Select on #cars
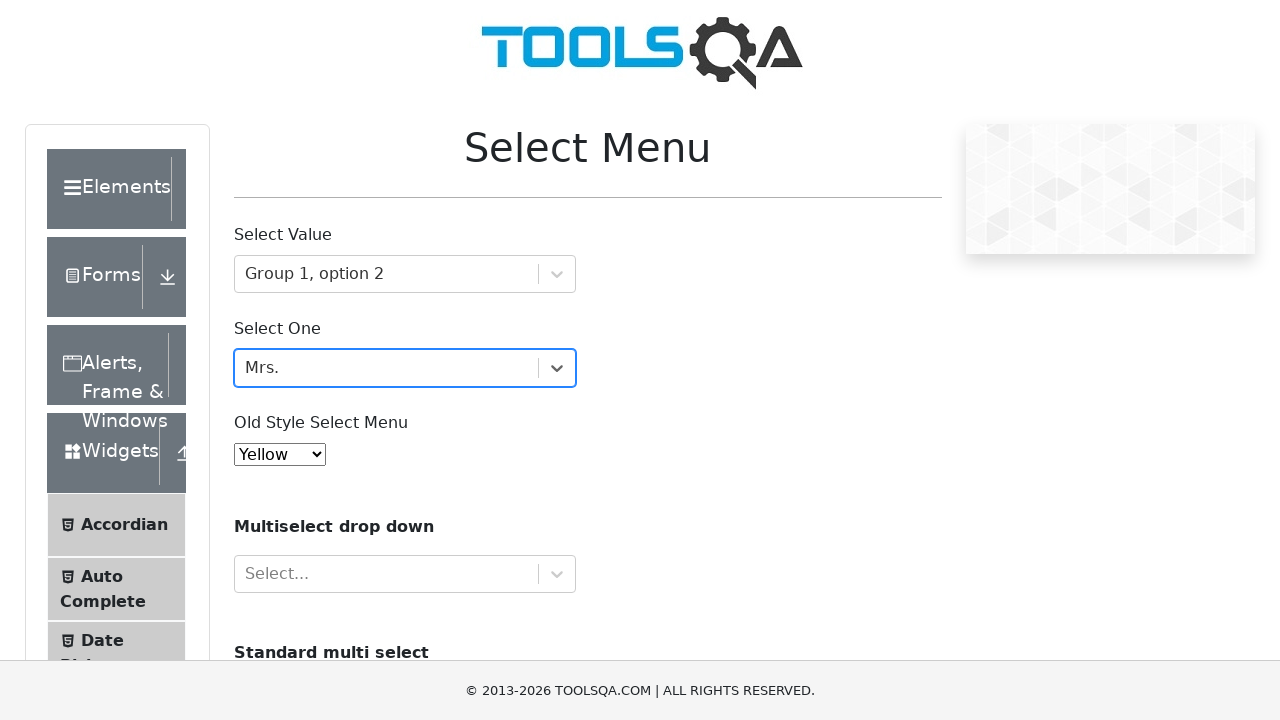

Scrolled to Multiselect drop down section
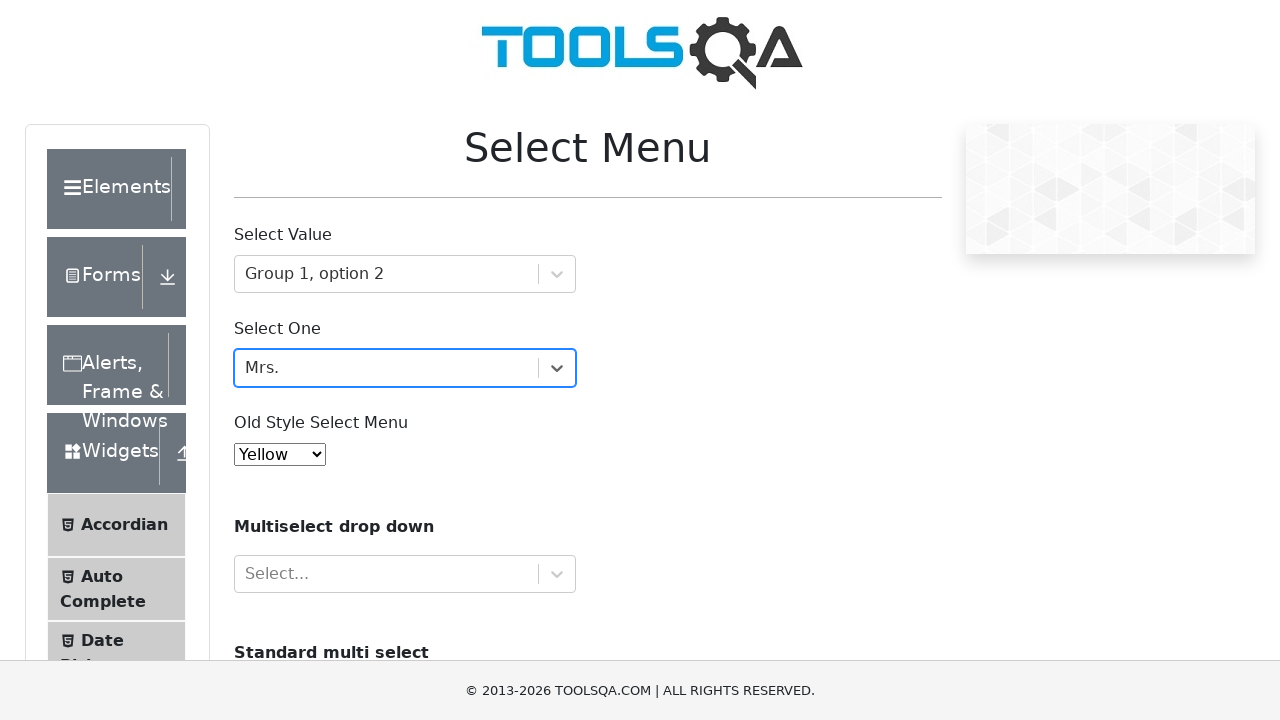

Clicked Multiselect dropdown to open it at (405, 574) on xpath=//div[@class='row'][2]/div/div/div
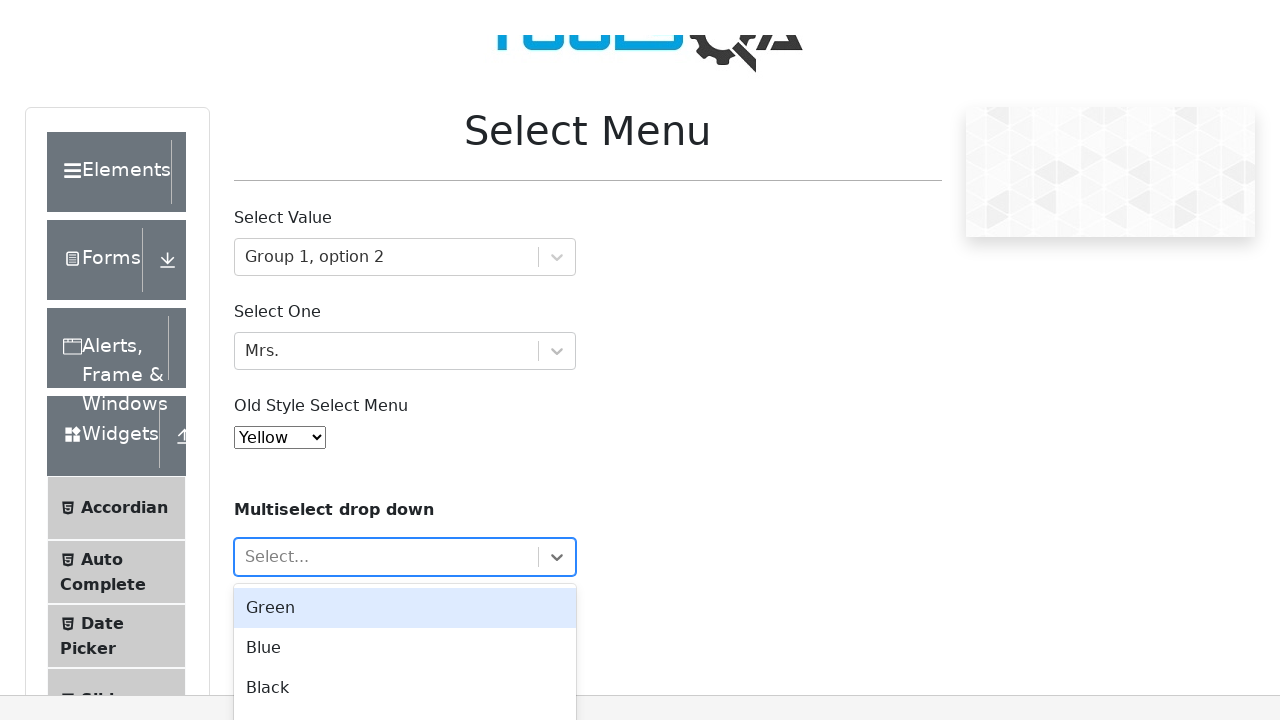

Waited for dropdown options to appear
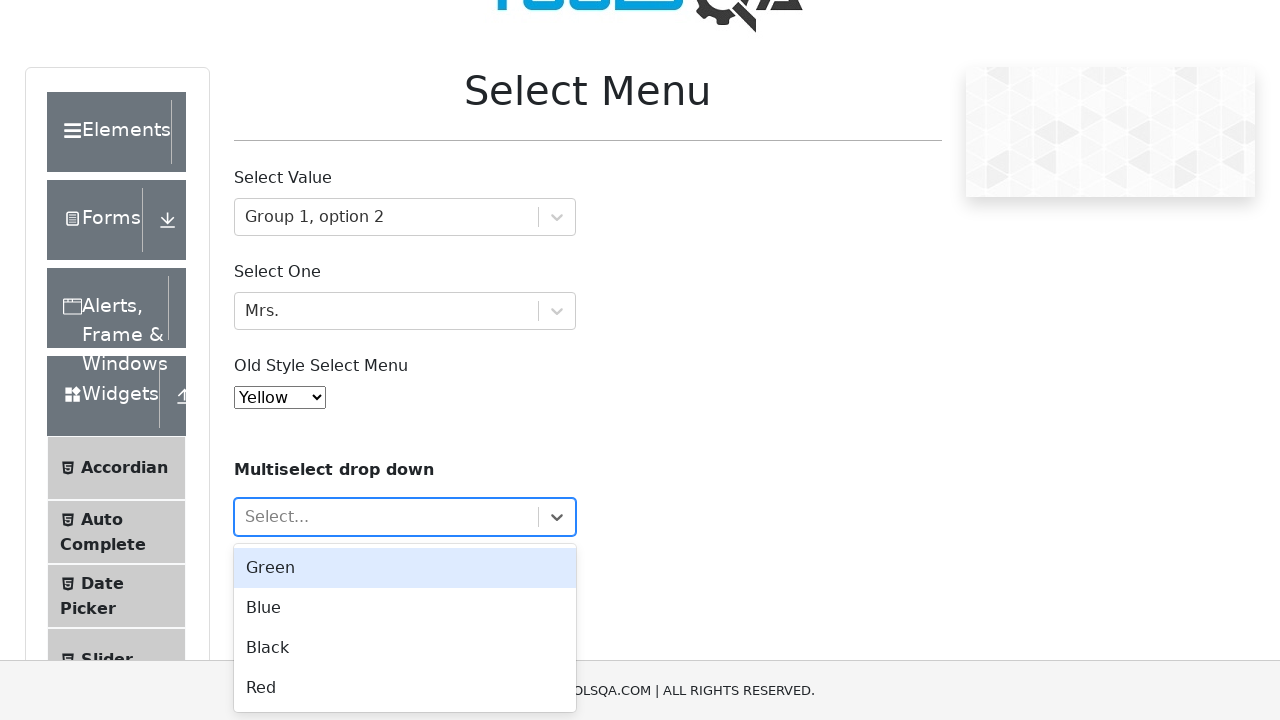

Selected Green from Multiselect dropdown at (405, 568) on xpath=//div[text()='Green']
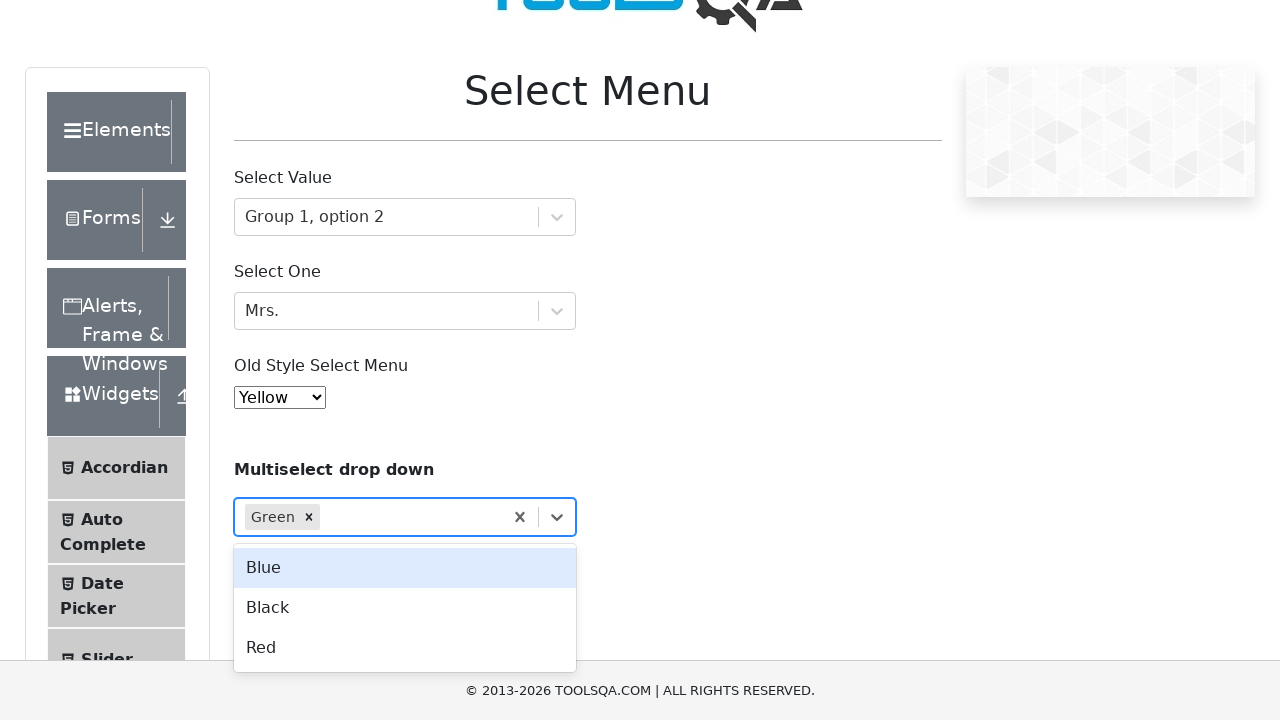

Closed Multiselect dropdown at (405, 517) on xpath=//div[@class='row'][2]/div/div/div
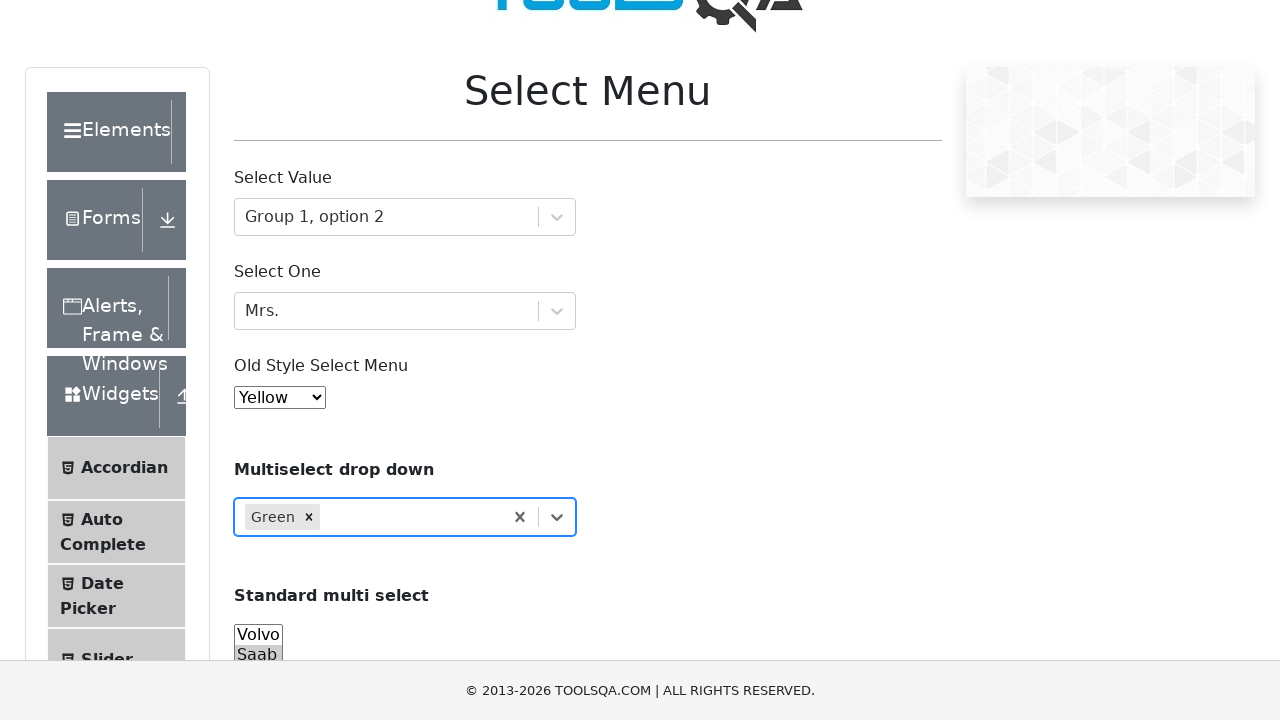

Verified Green is displayed in the selected values
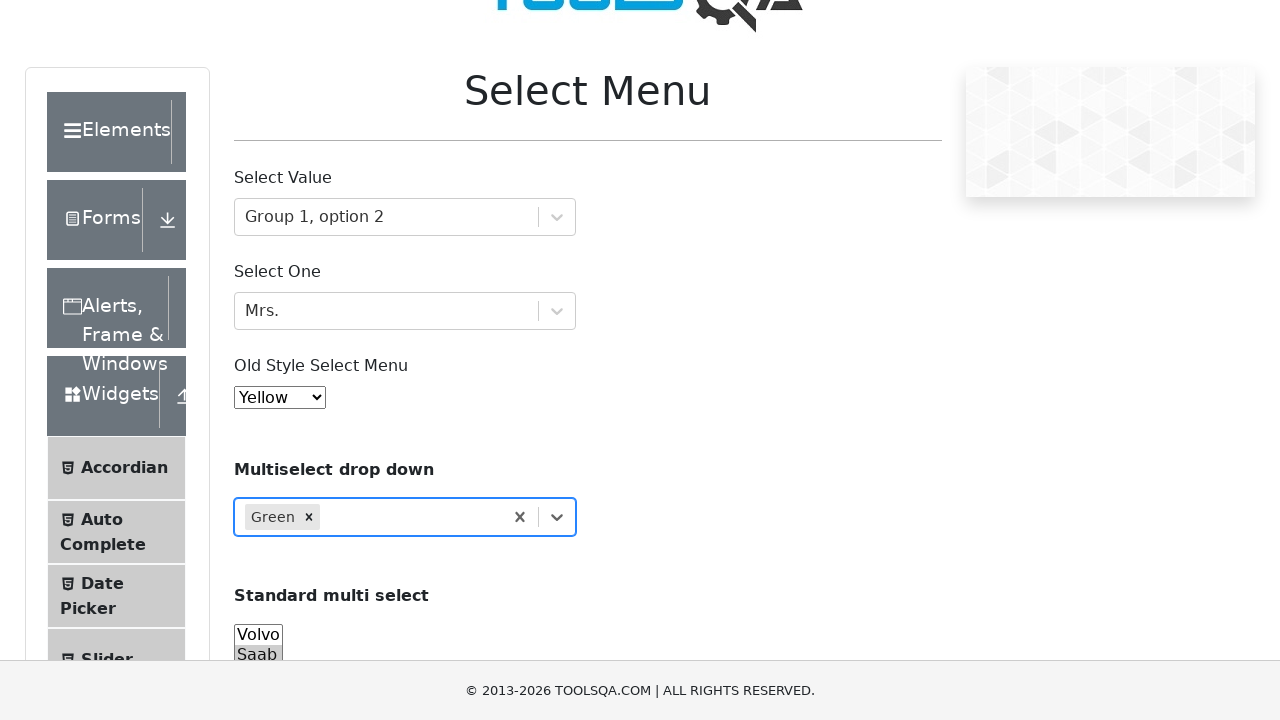

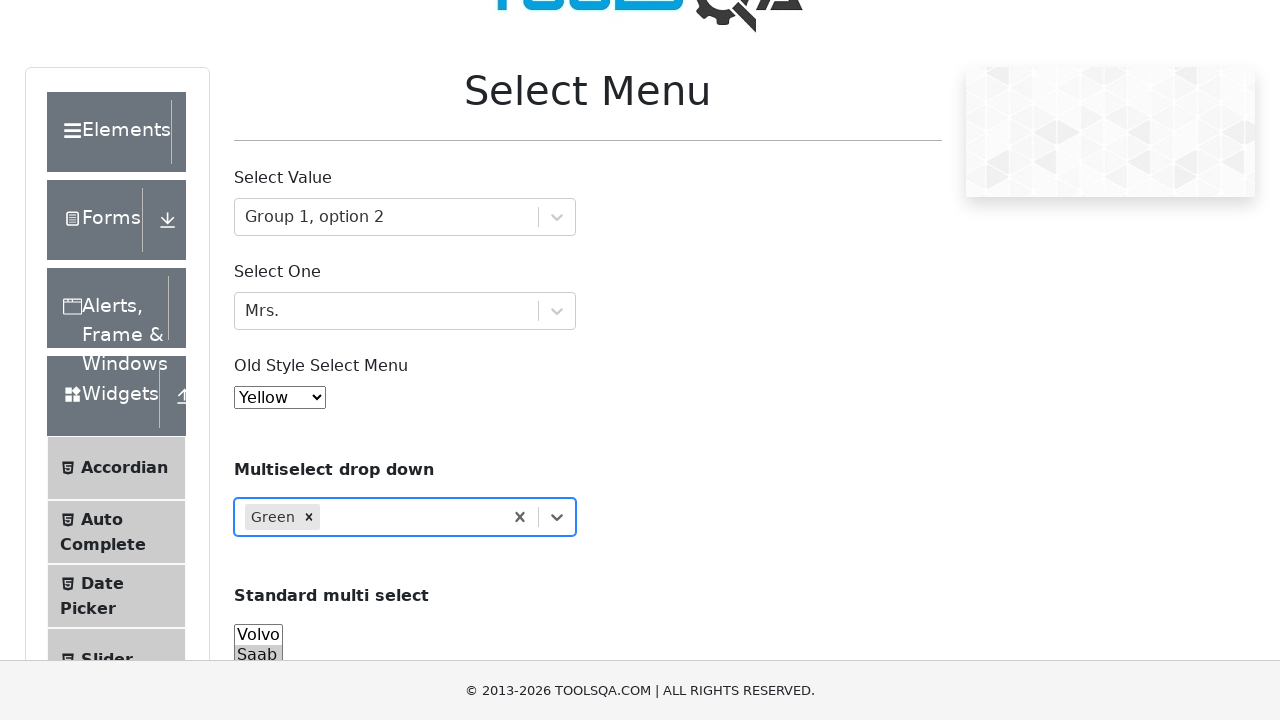